Tests checkbox interaction by clicking on the first checkbox element

Starting URL: http://the-internet.herokuapp.com/checkboxes

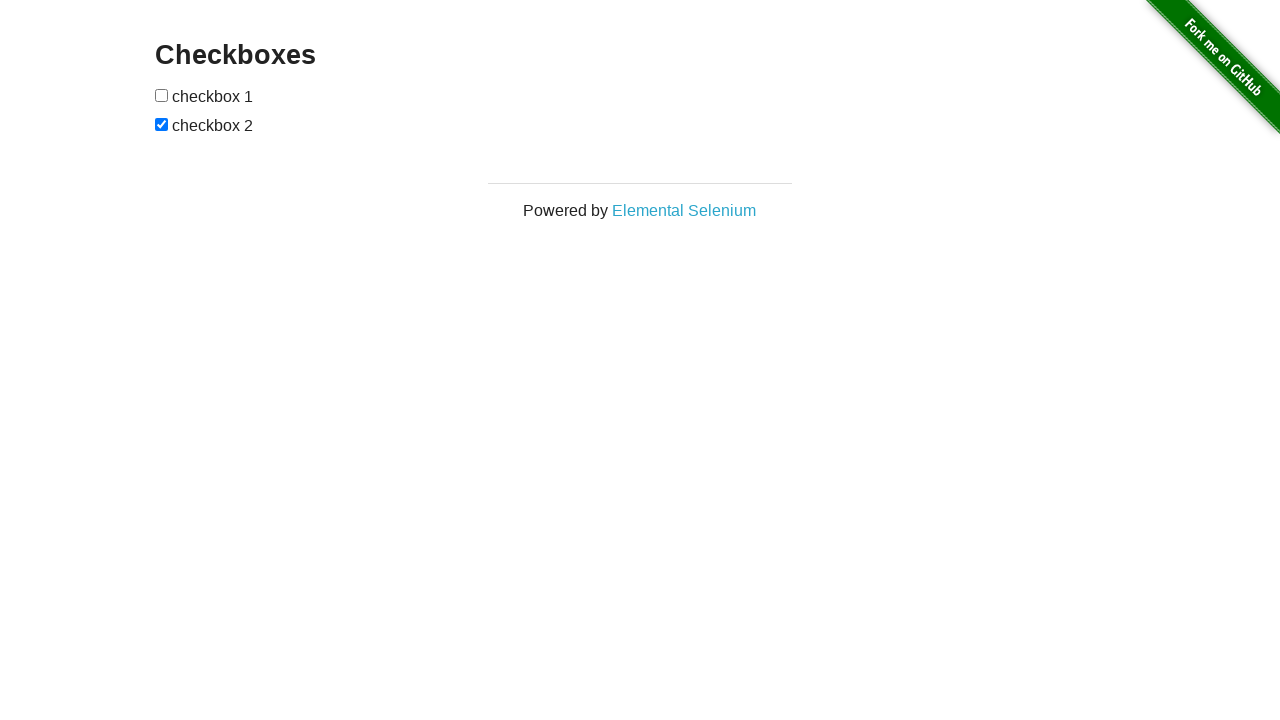

Waited for first checkbox to become visible
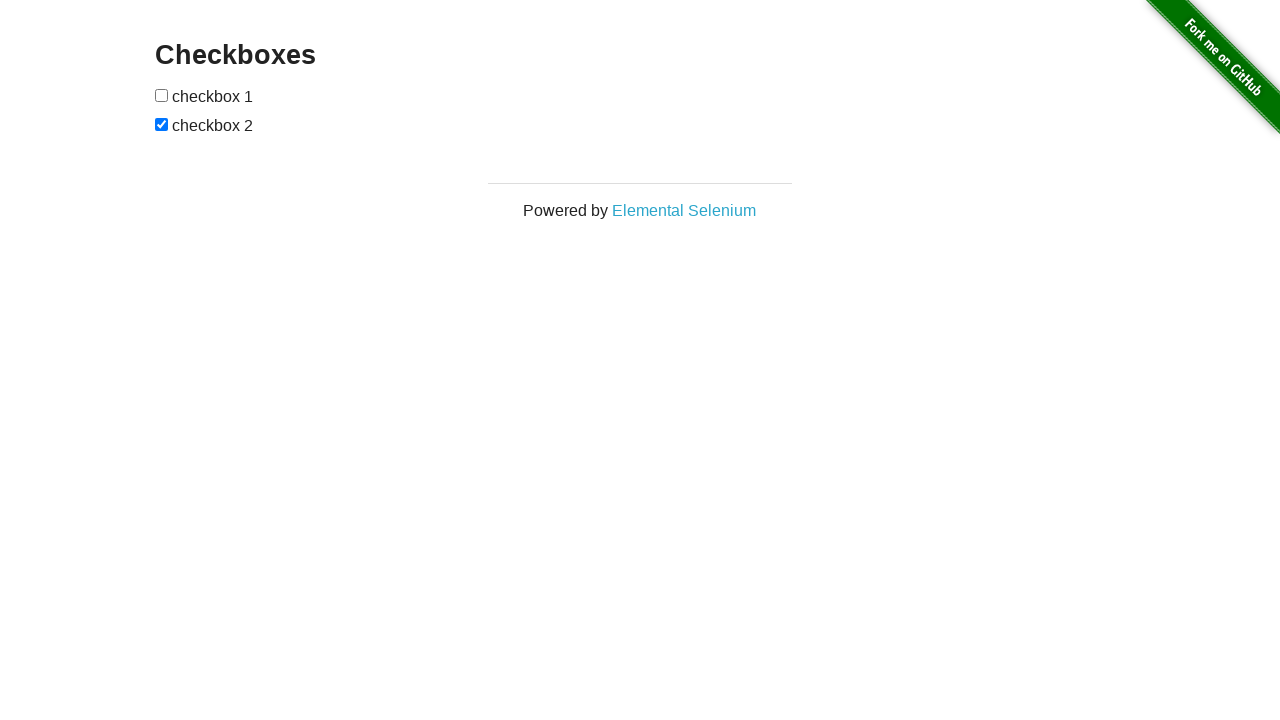

Clicked on the first checkbox element at (162, 95) on #checkboxes input >> nth=0
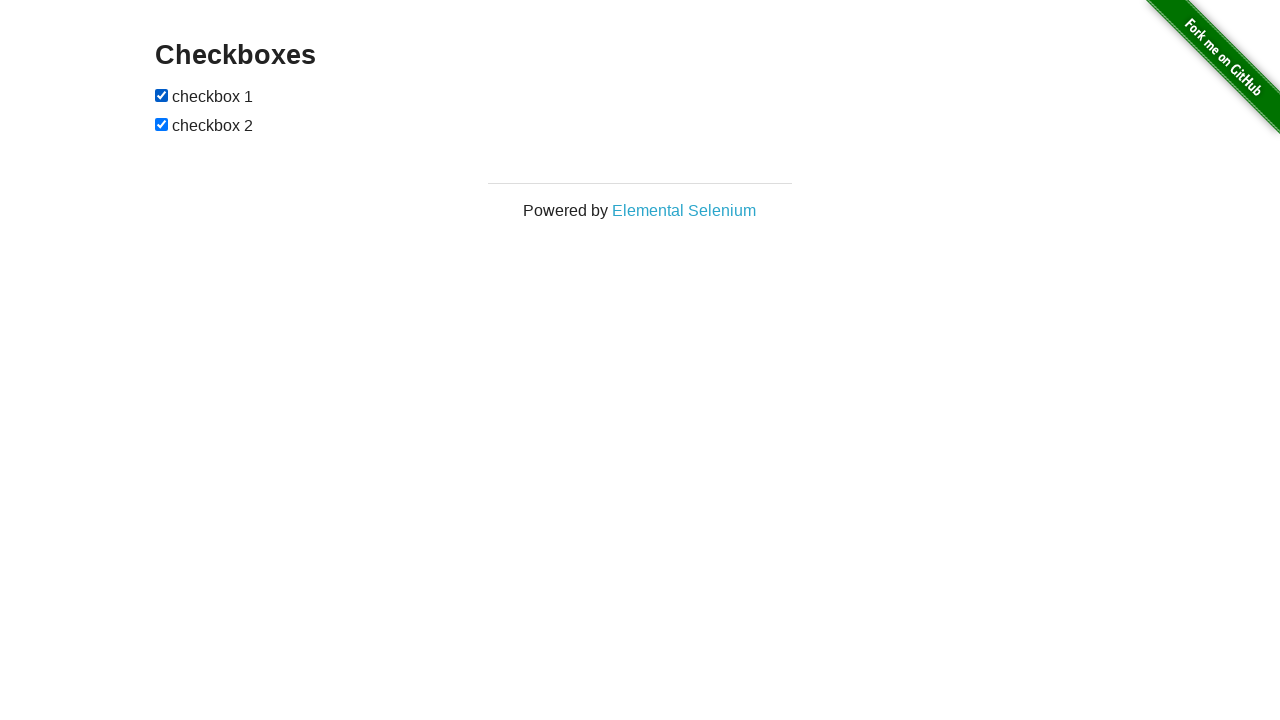

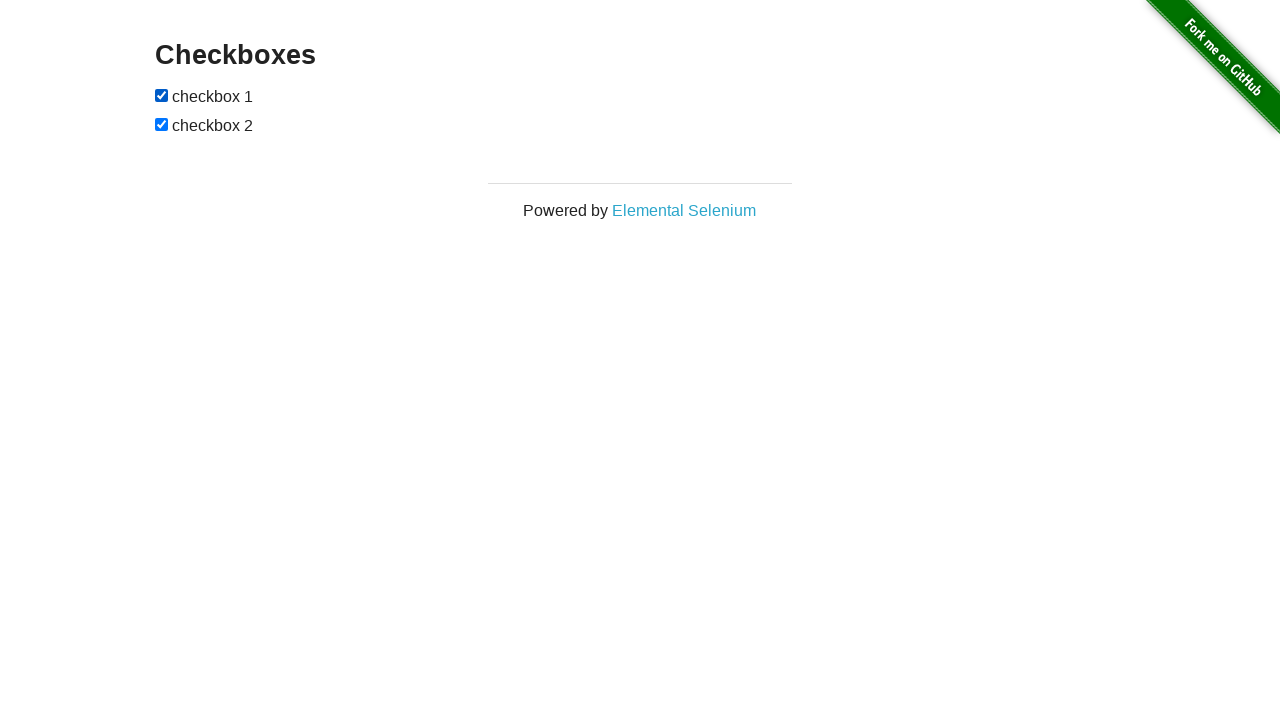